Navigates to Python.org website and scrolls down the page to view content

Starting URL: https://www.python.org

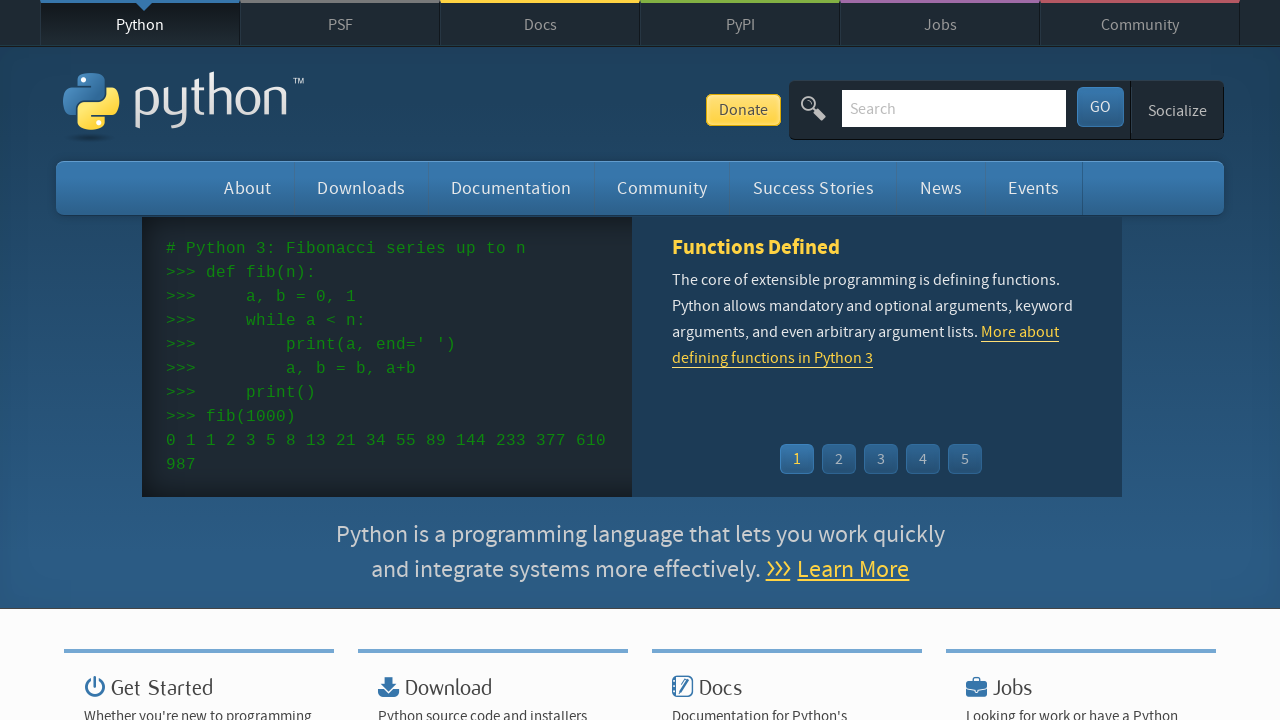

Navigated to Python.org website
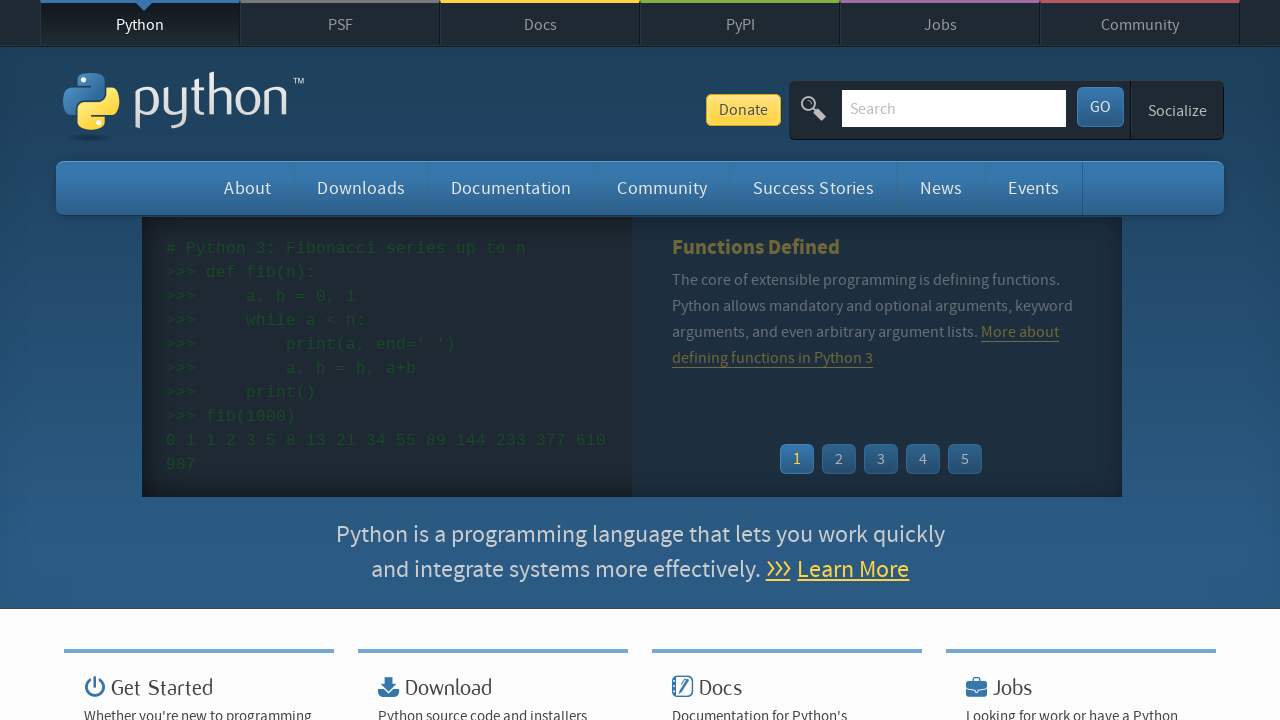

Scrolled down the page by 500 pixels
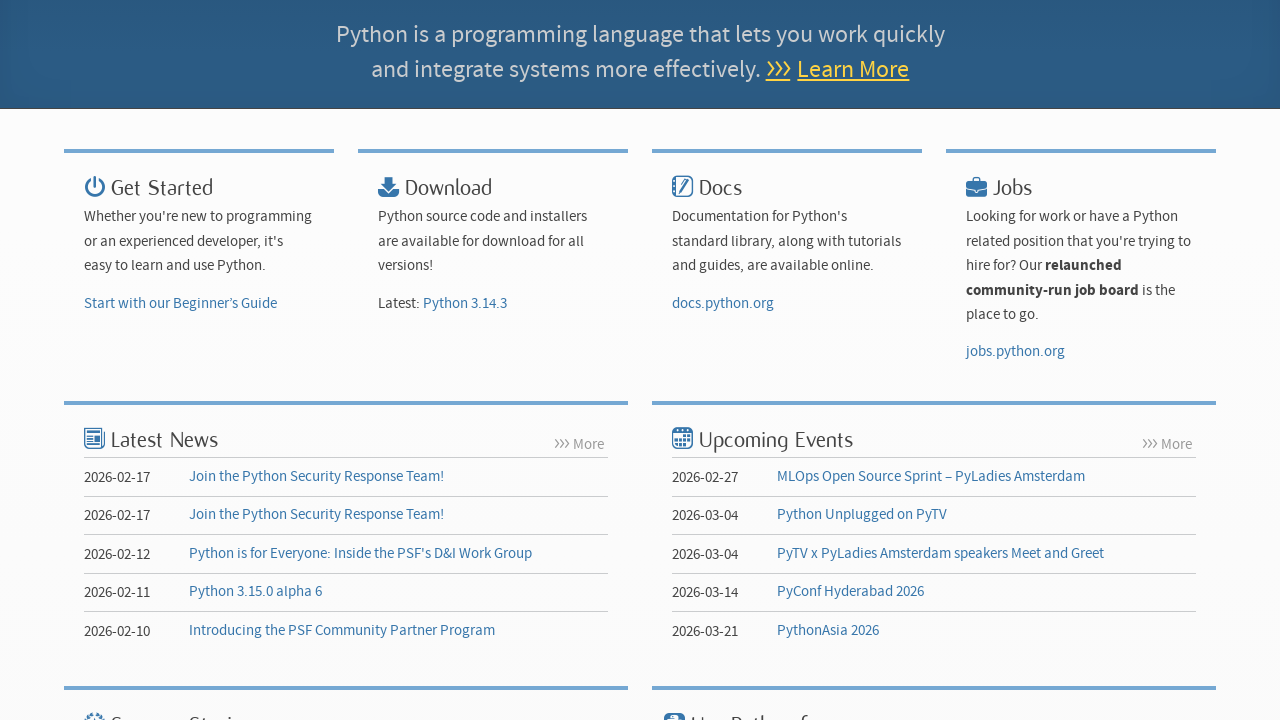

Waited 5 seconds for scroll animation to complete
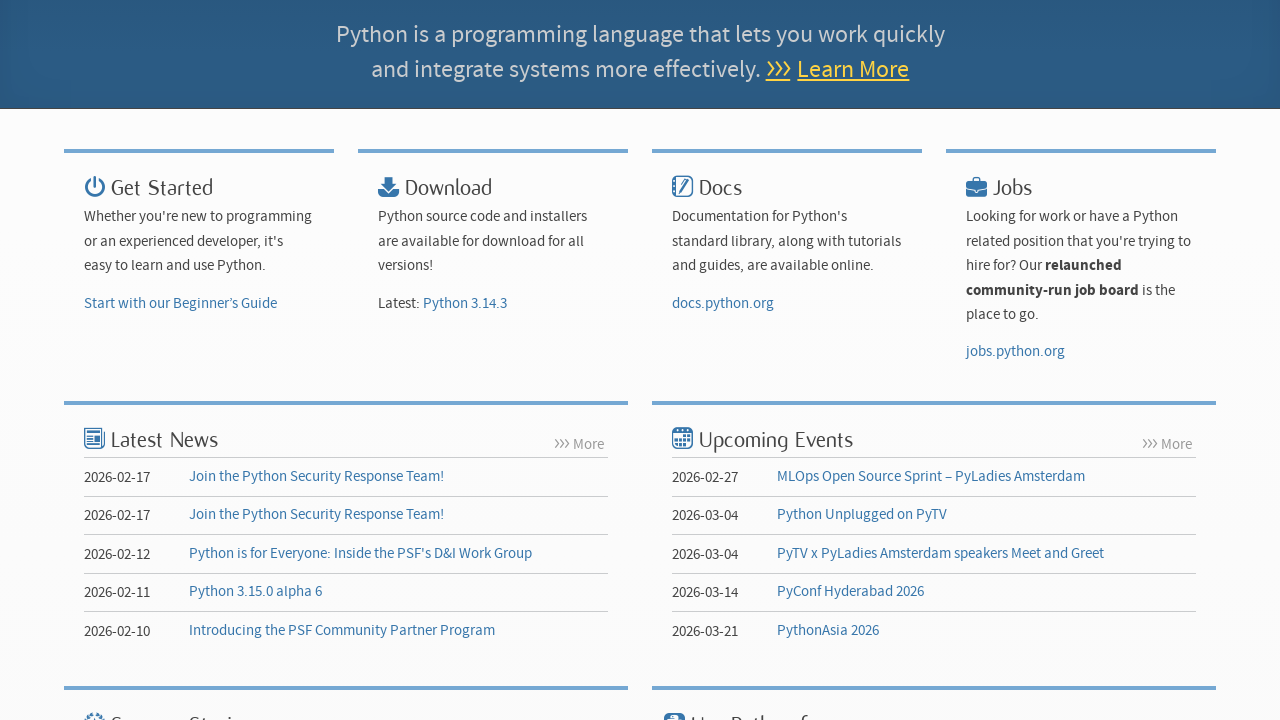

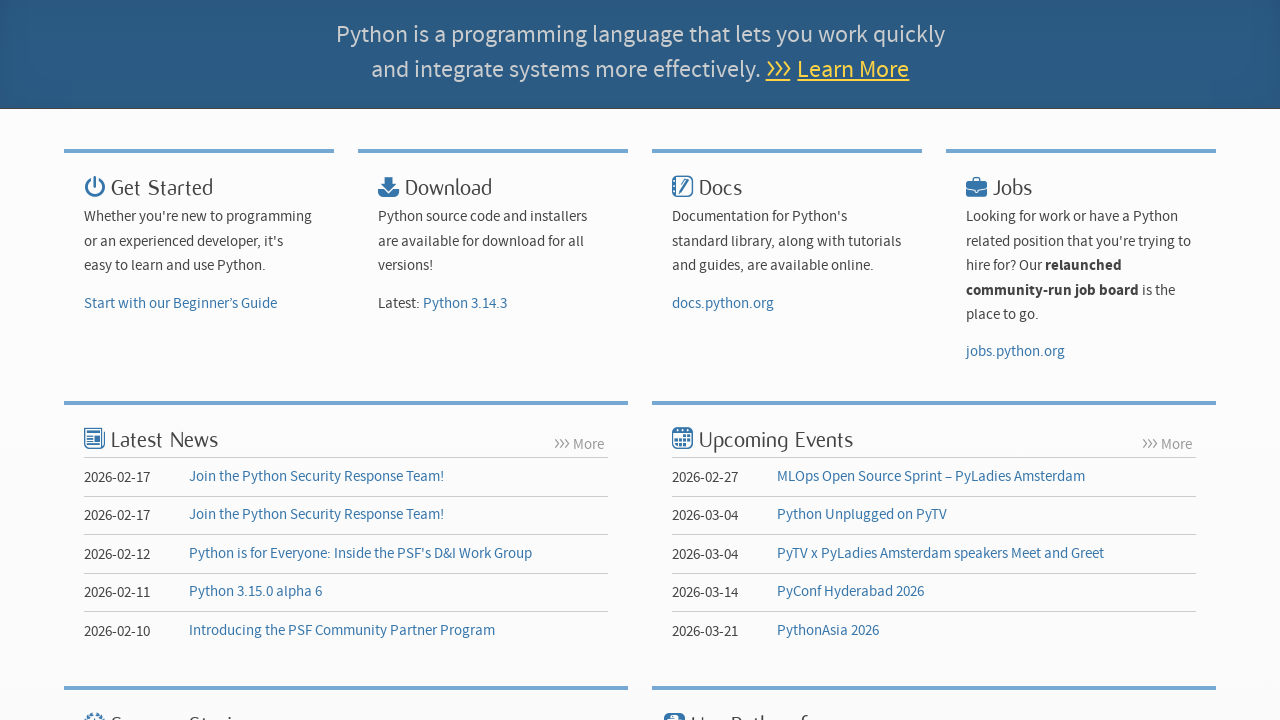